Tests that the todo counter displays the current number of items

Starting URL: https://demo.playwright.dev/todomvc

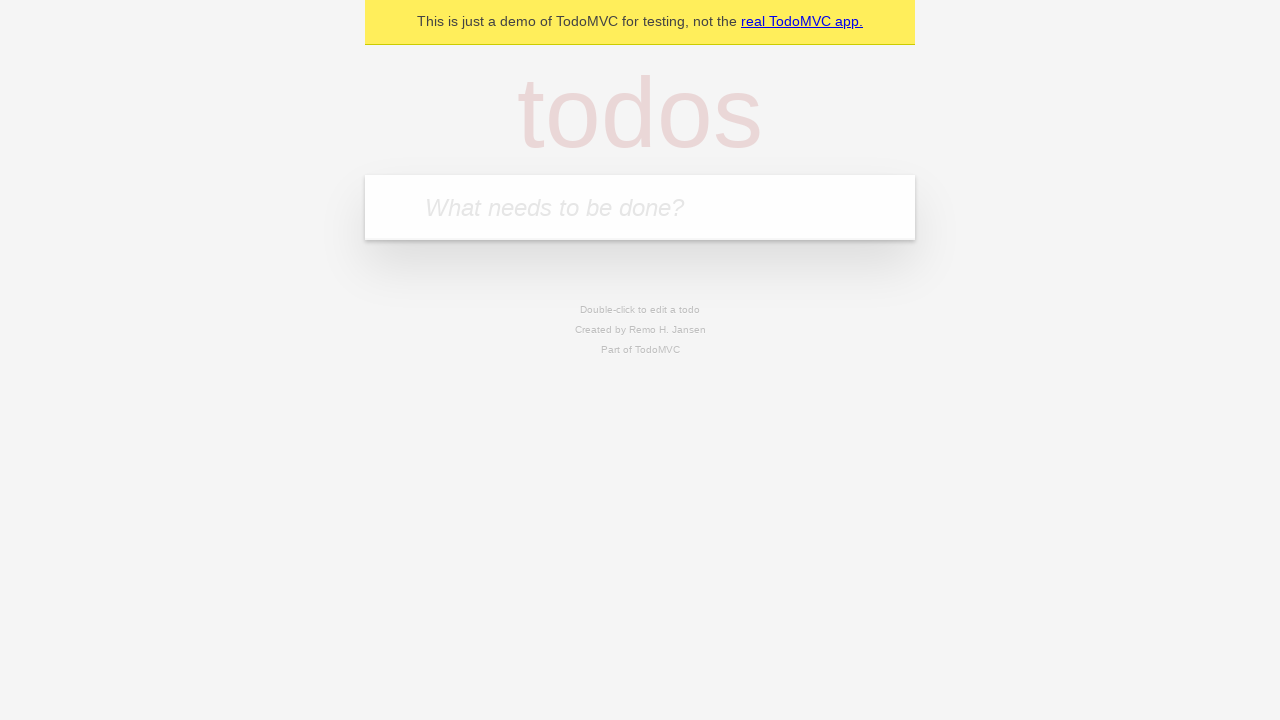

Filled new todo input with 'buy some cheese' on .new-todo
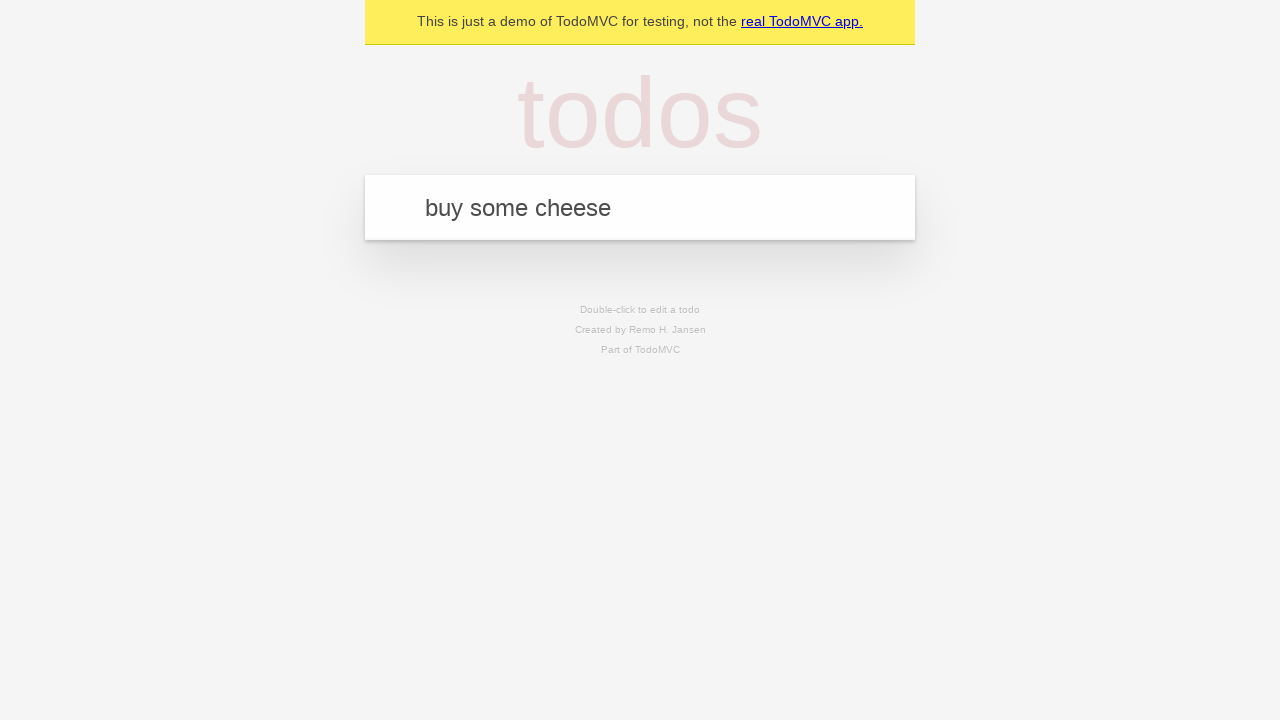

Pressed Enter to add first todo item on .new-todo
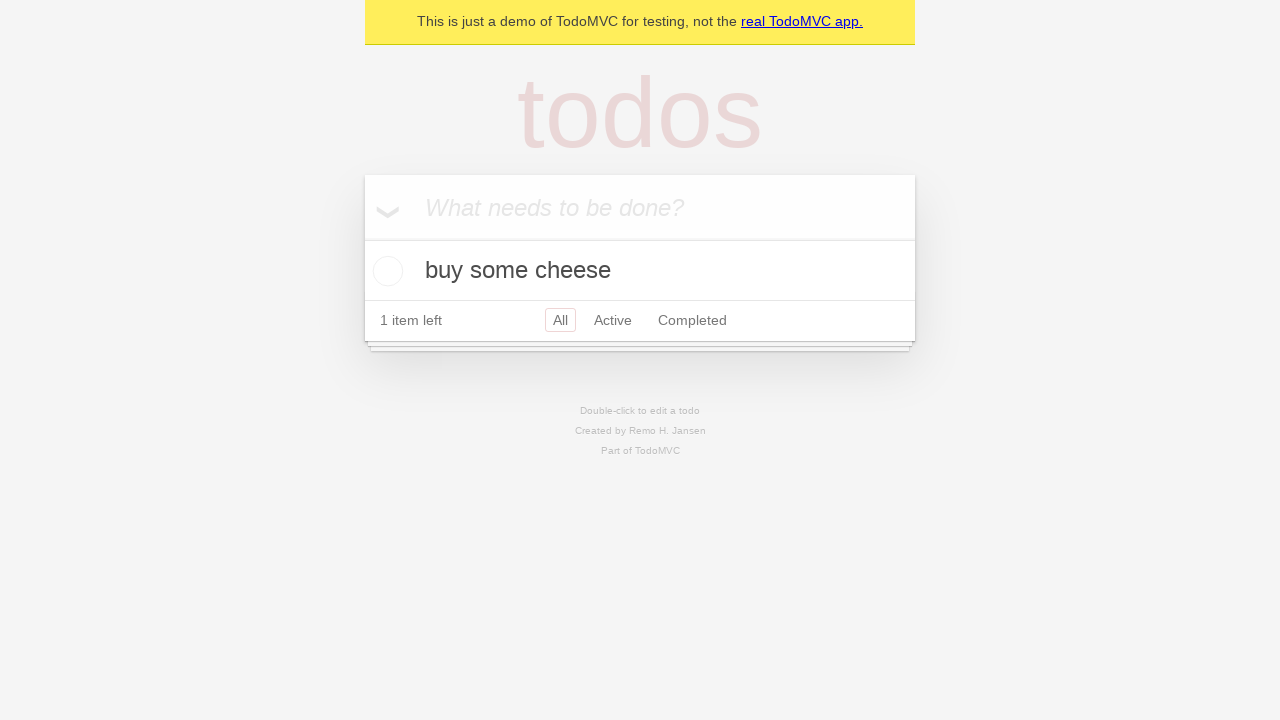

Todo counter element loaded and is visible
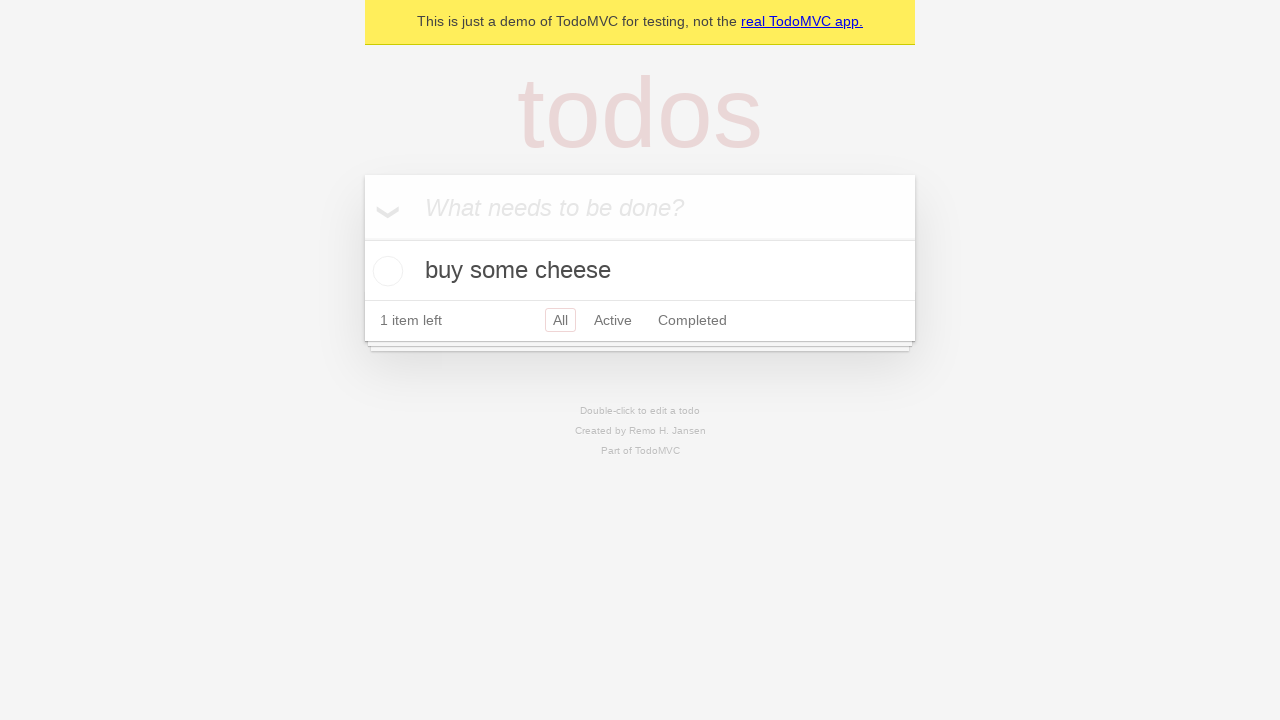

Filled new todo input with 'feed the cat' on .new-todo
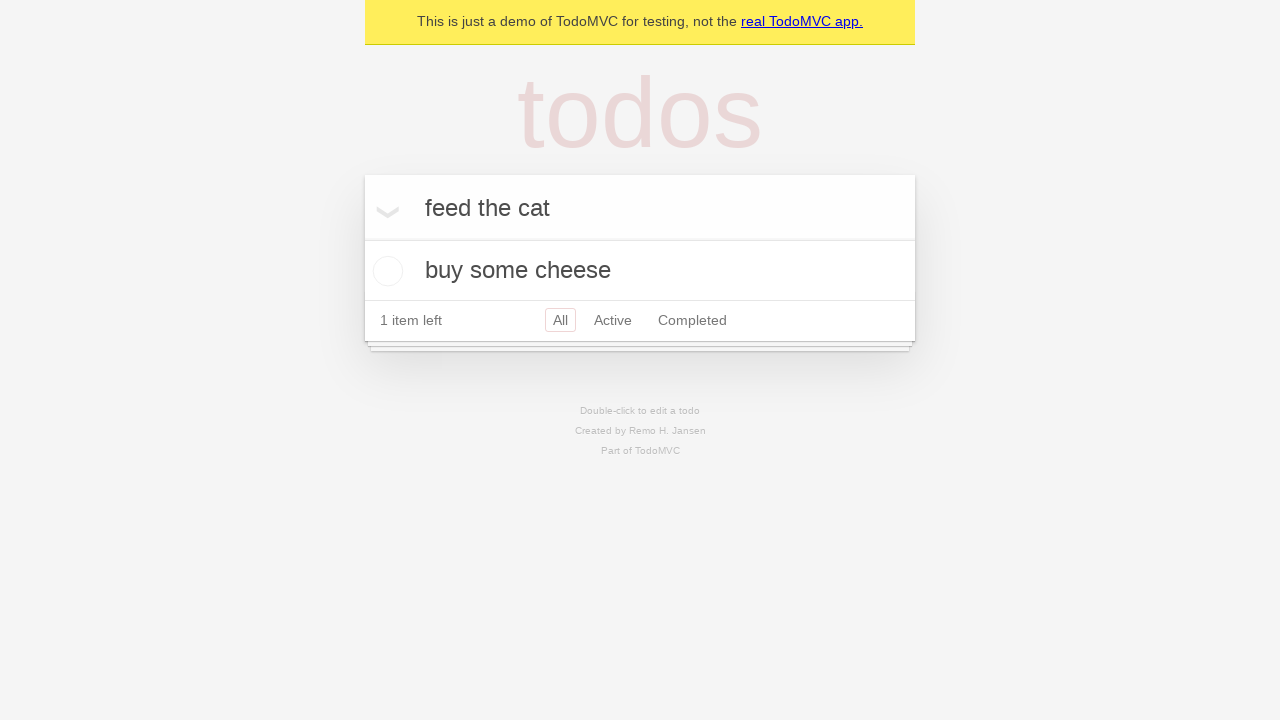

Pressed Enter to add second todo item on .new-todo
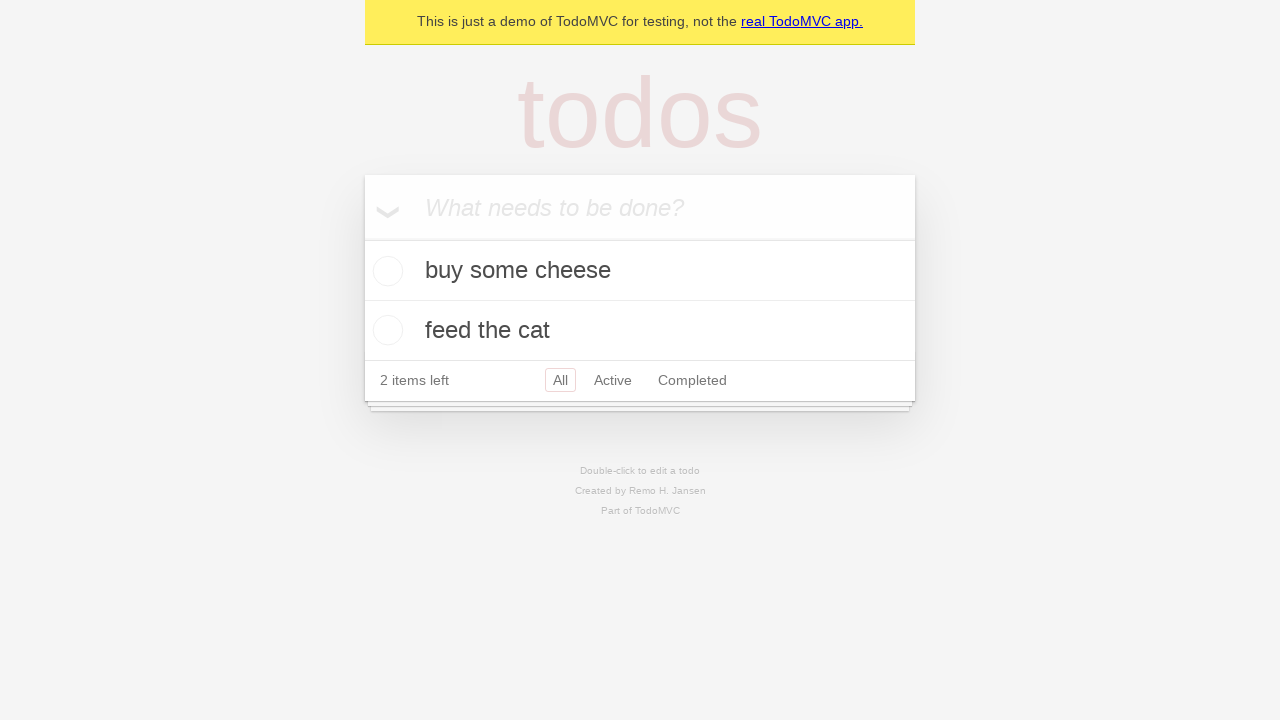

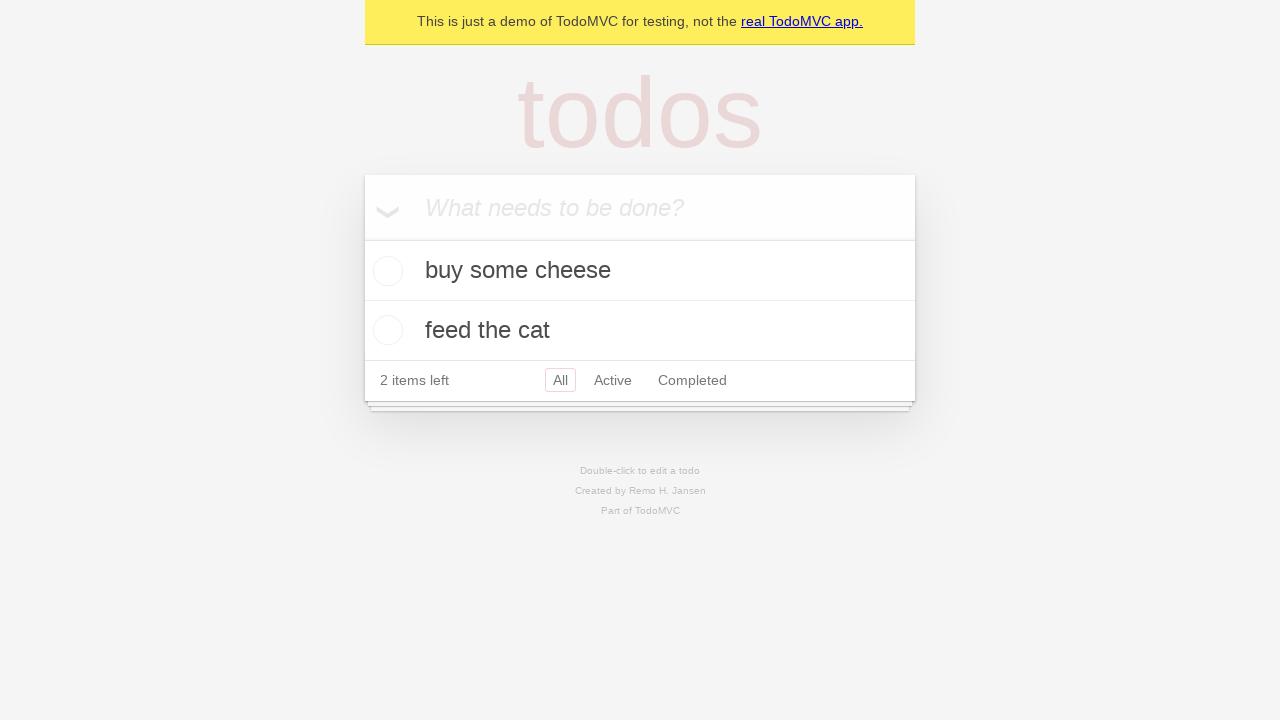